Tests the supported services dropdown by clicking to expand/collapse and verifying service items load

Starting URL: https://cobalt.tools/

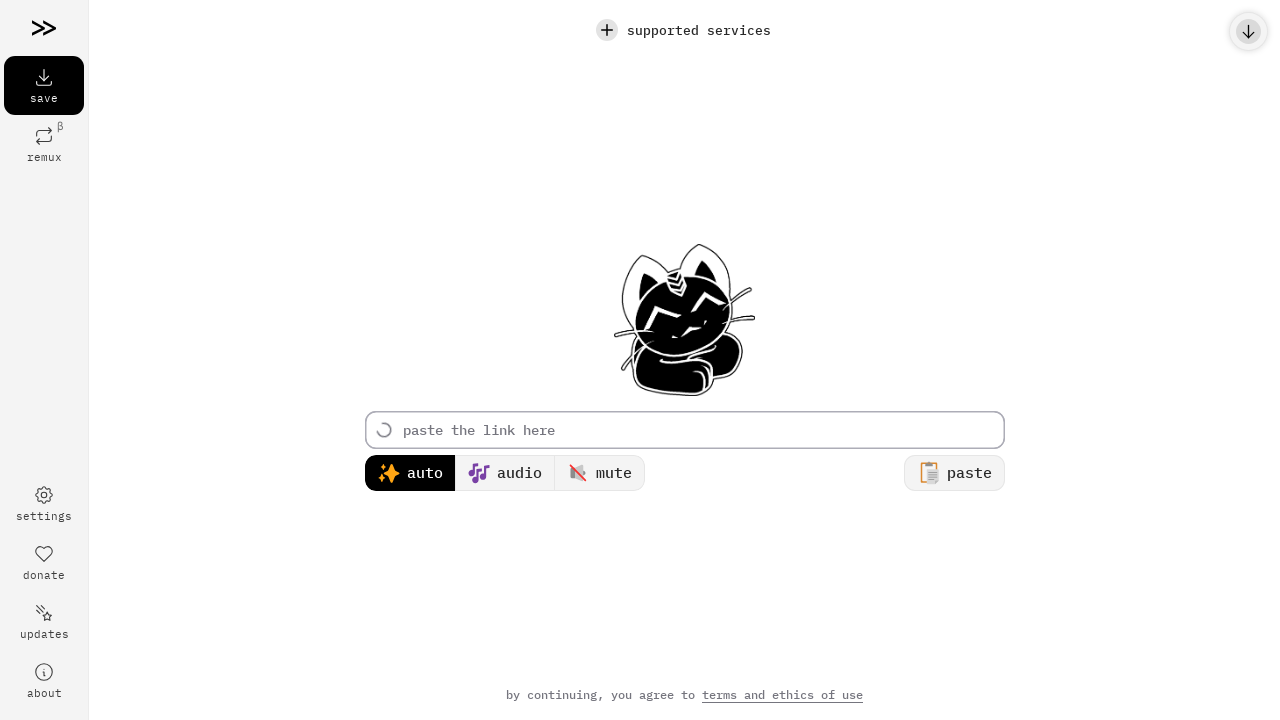

Waited for page to load with networkidle state
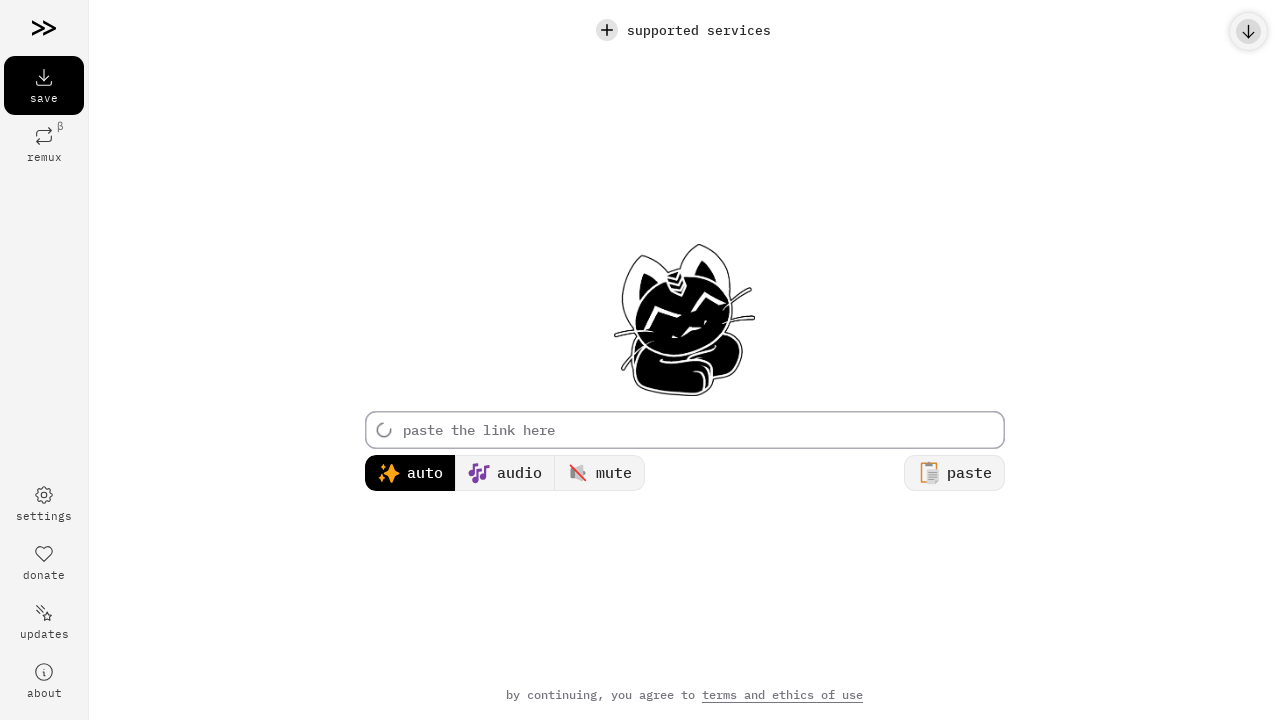

Verified supported services section is visible
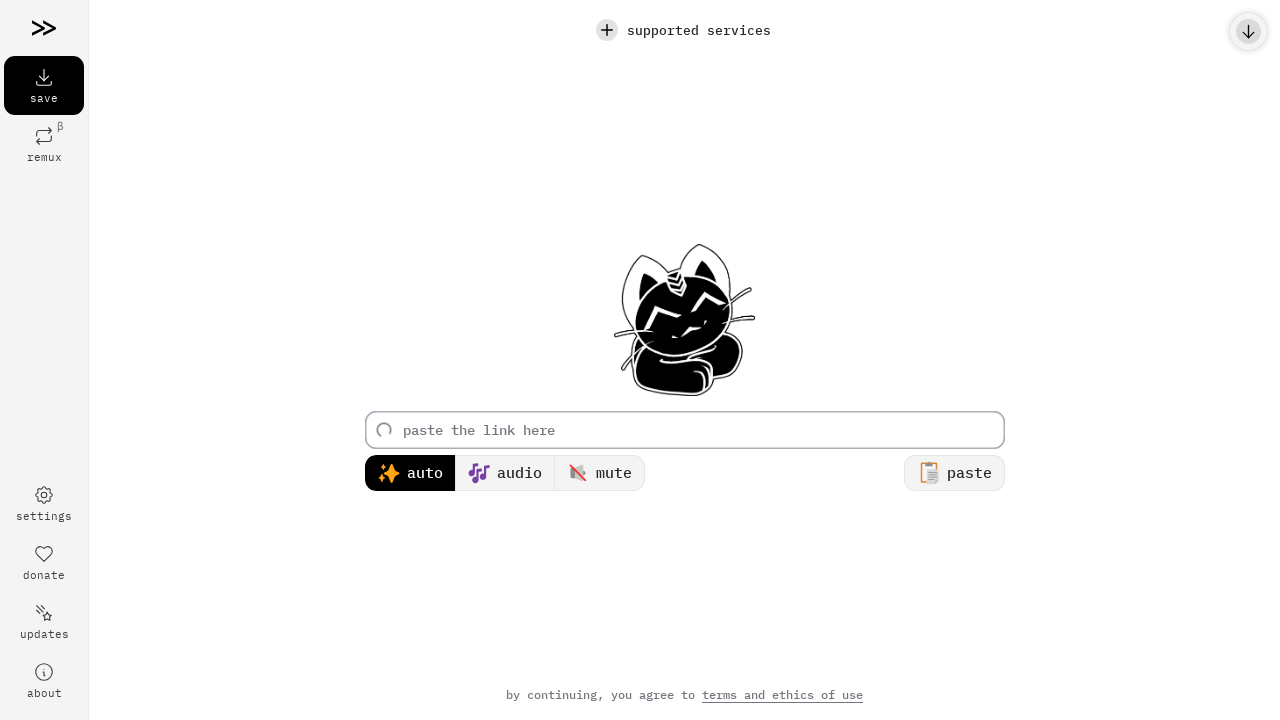

Clicked services button to open popover at (684, 30) on #services-button
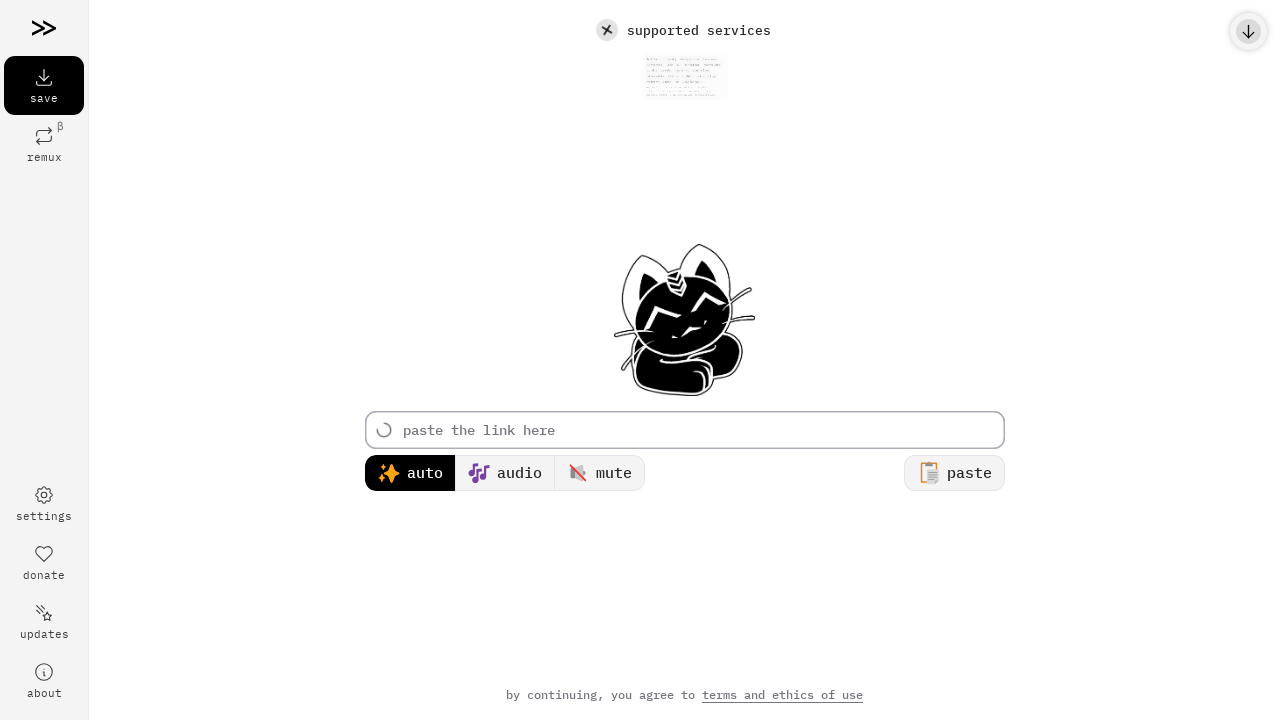

Verified services popover is expanded
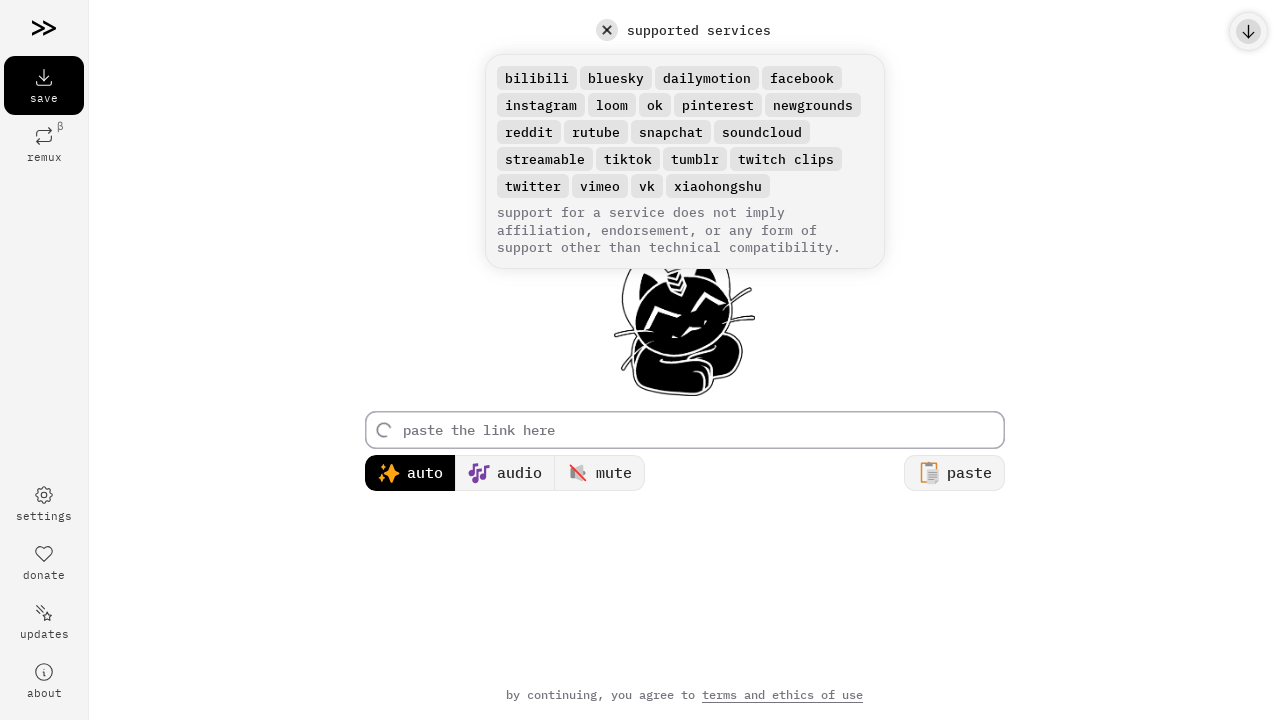

Clicked services button to close popover at (684, 30) on #services-button
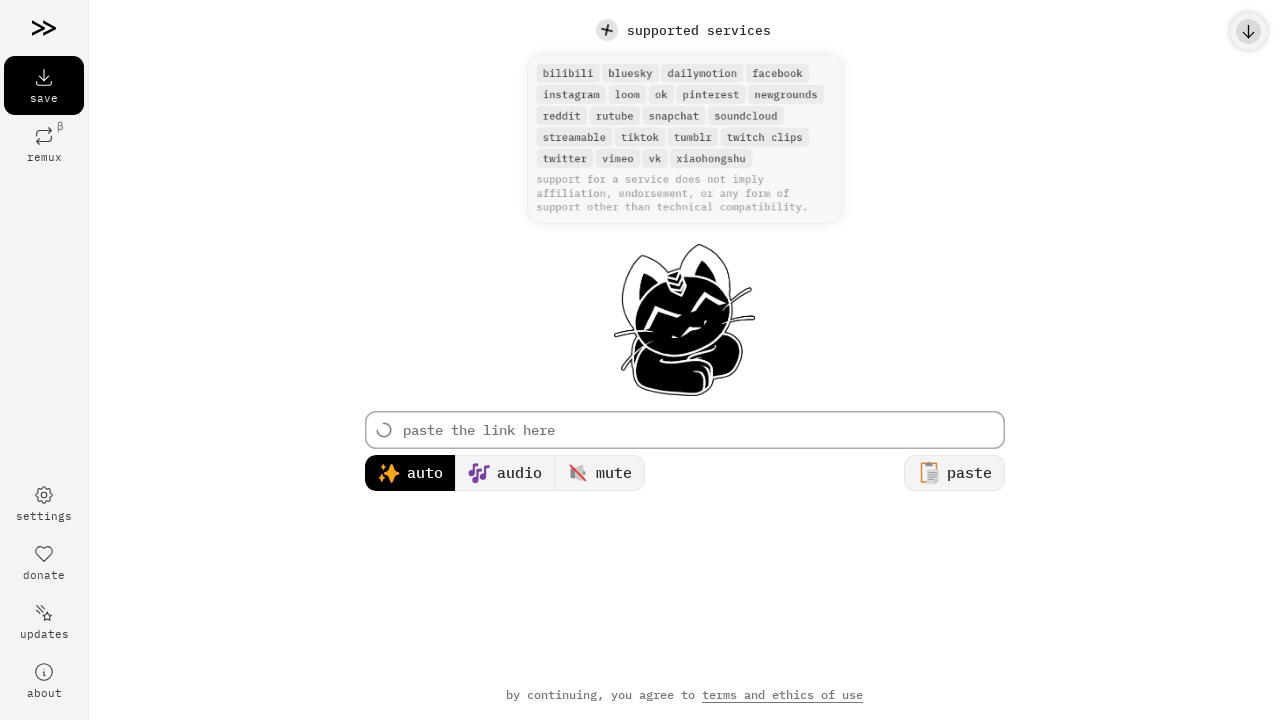

Verified services popover is collapsed
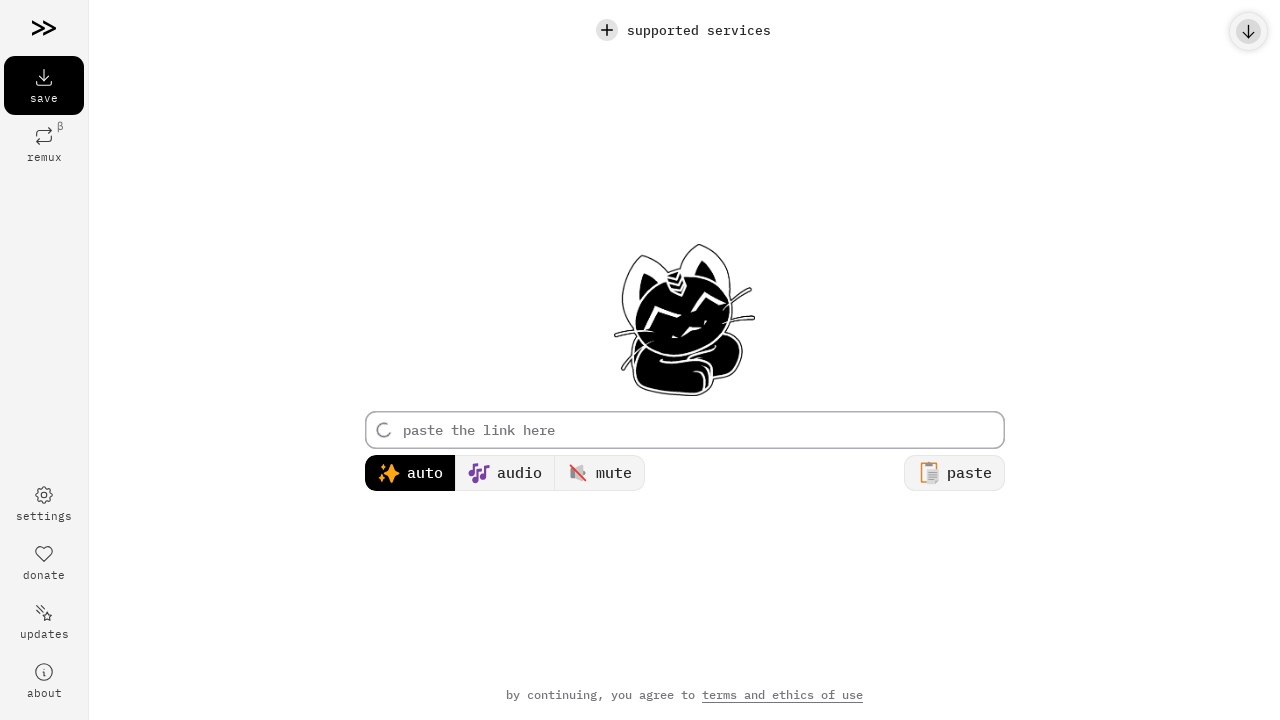

Clicked services button to open popover again at (684, 30) on #services-button
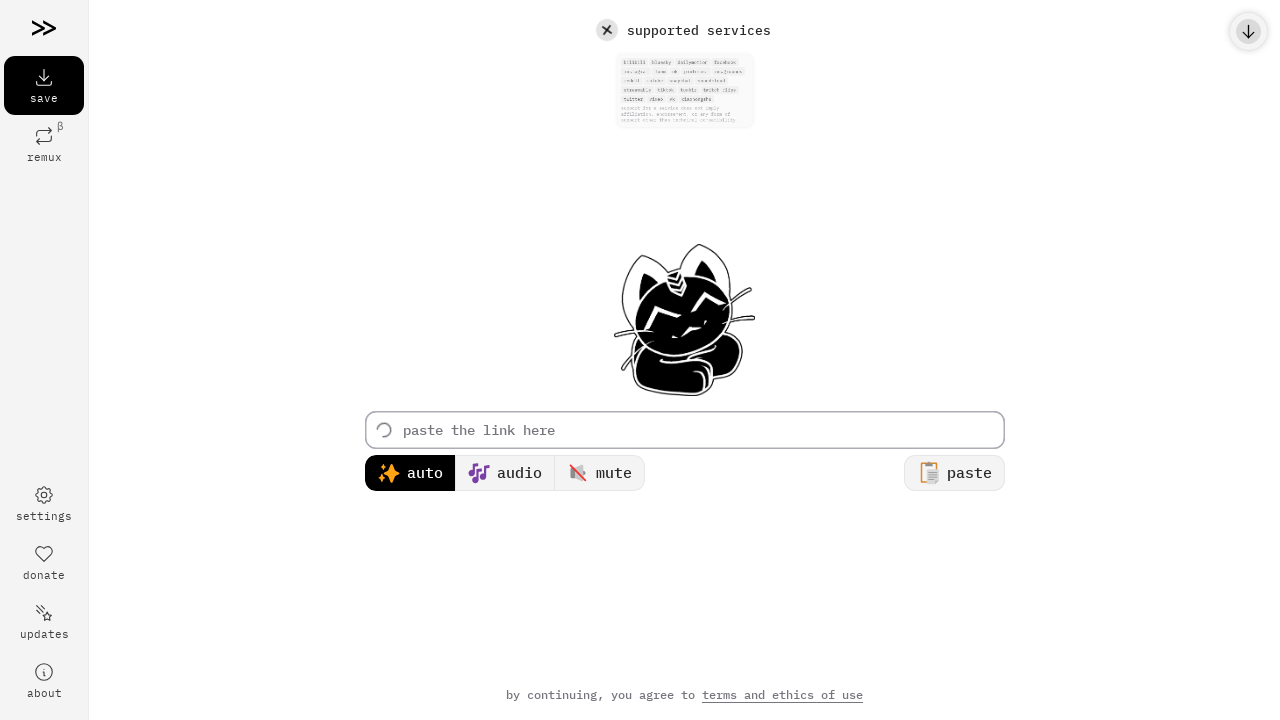

Waited for service items to load in popover
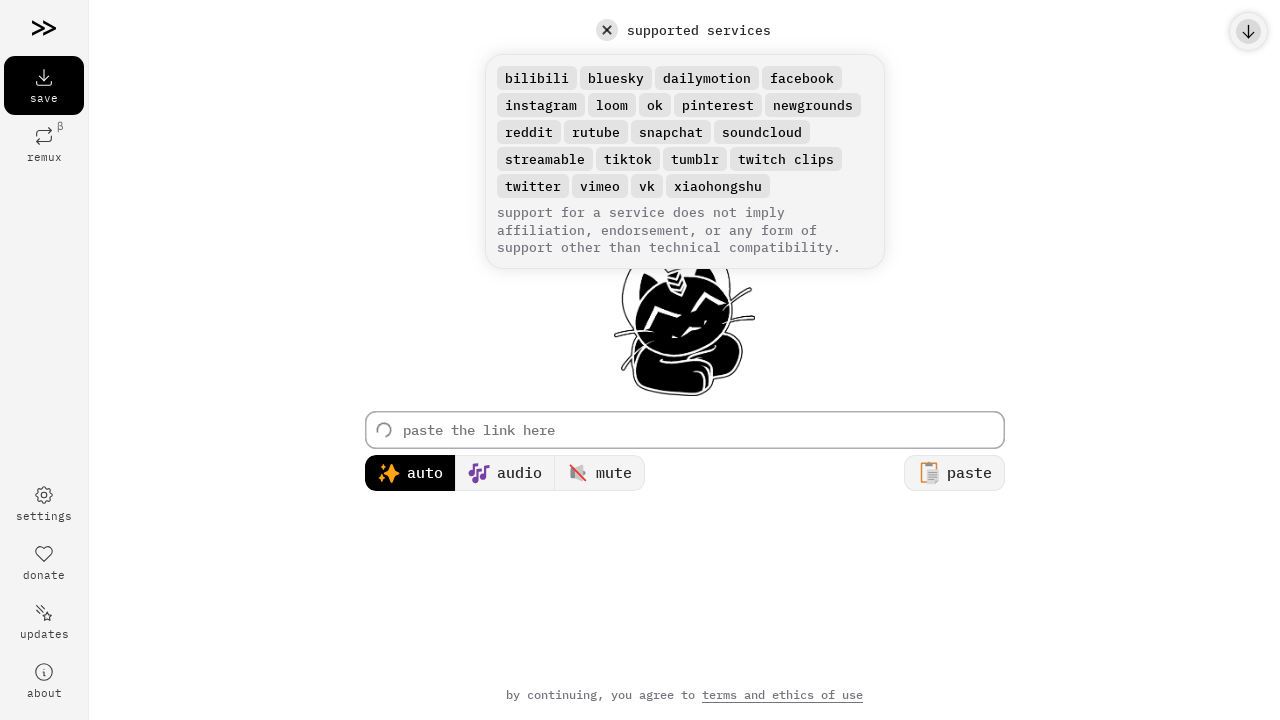

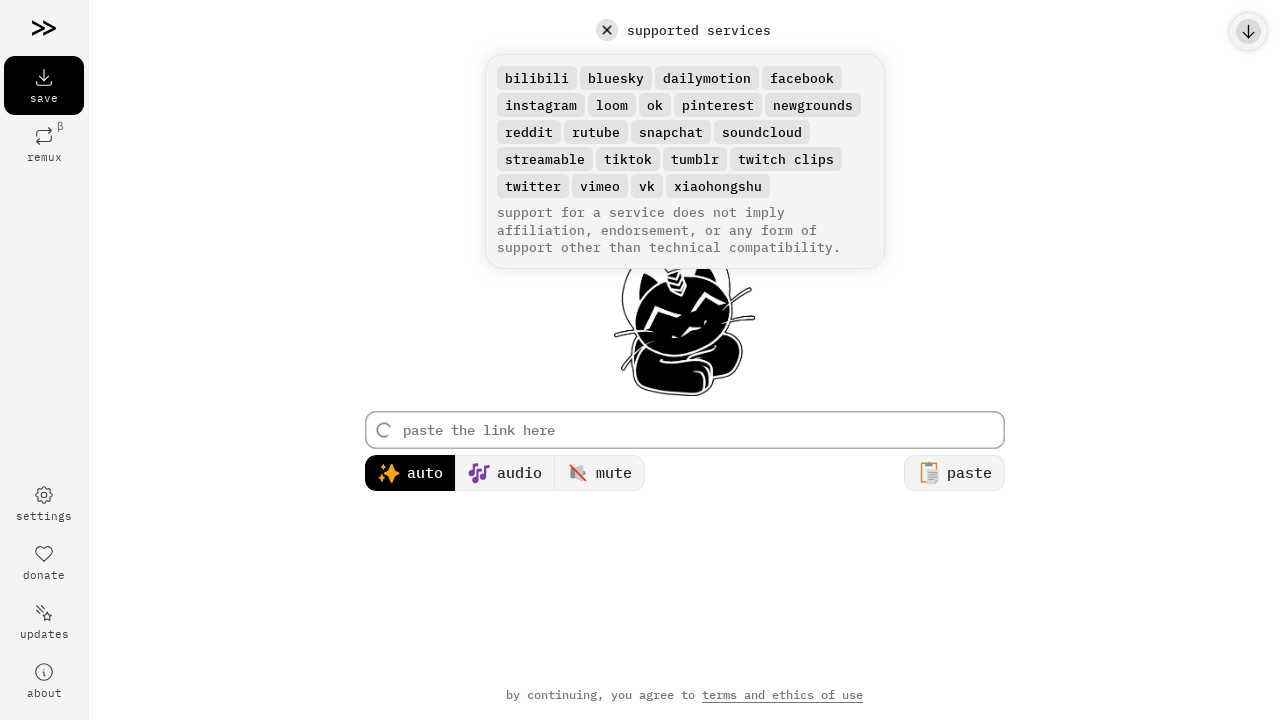